Tests invalid login with correct username but wrong password, verifying the error message

Starting URL: https://www.saucedemo.com/

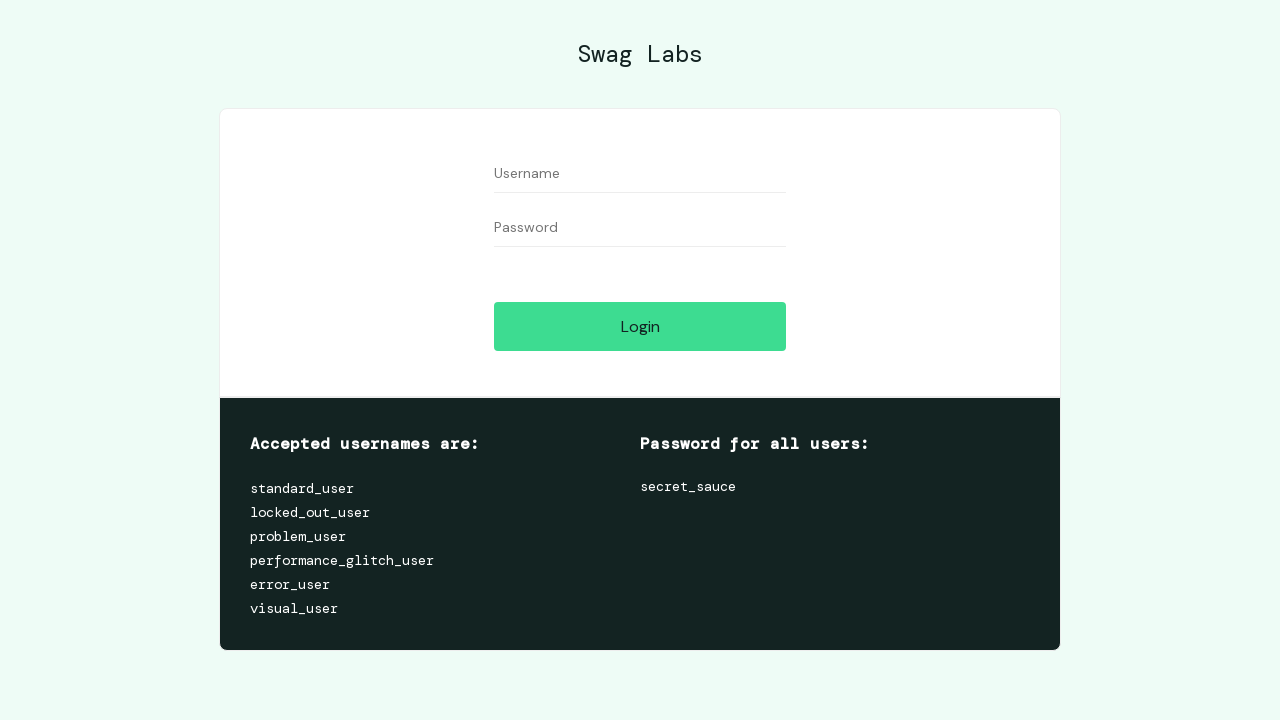

Filled username field with 'standard_user' on #user-name
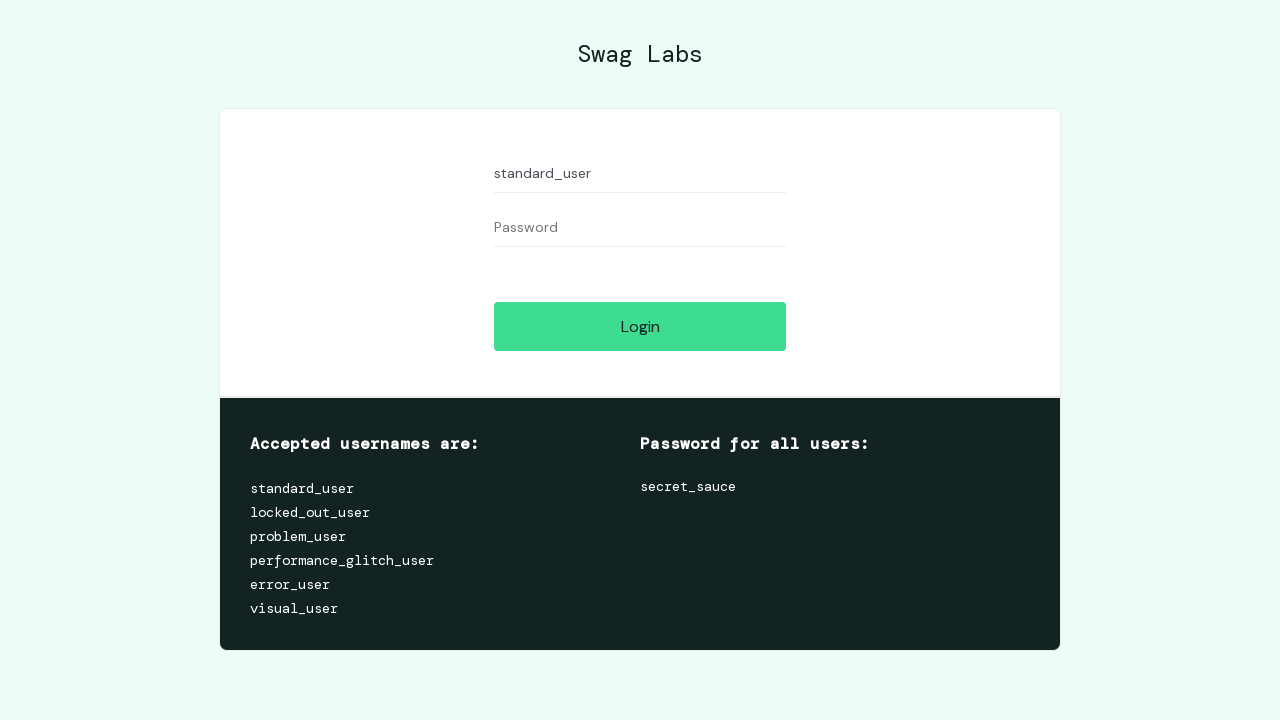

Filled password field with incorrect password '1' on input[name='password']
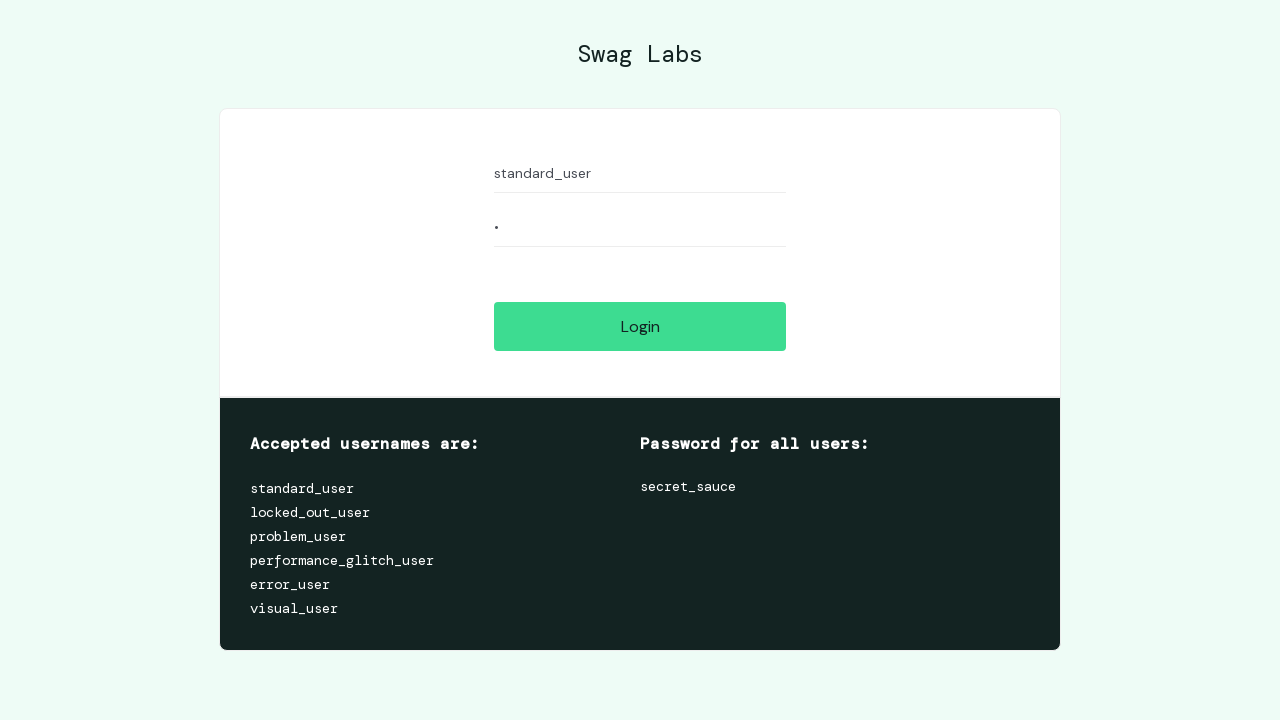

Clicked login button at (640, 326) on #login-button
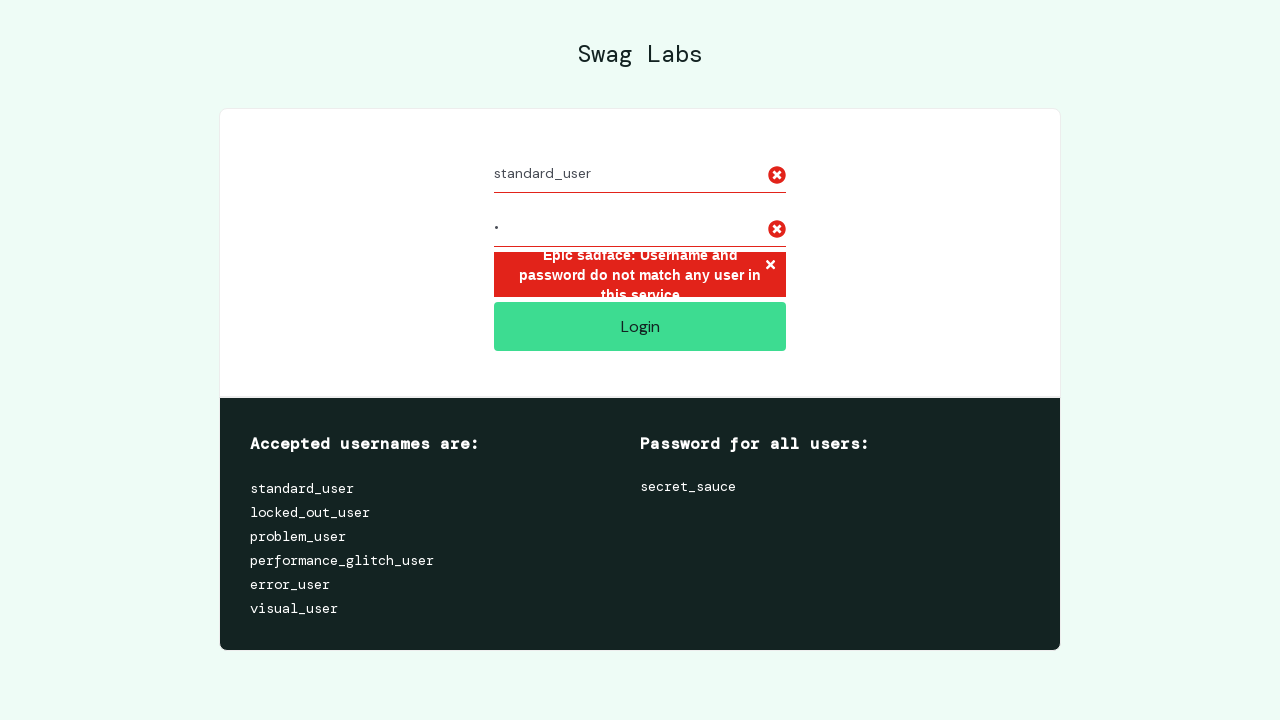

Error message appeared after failed login attempt
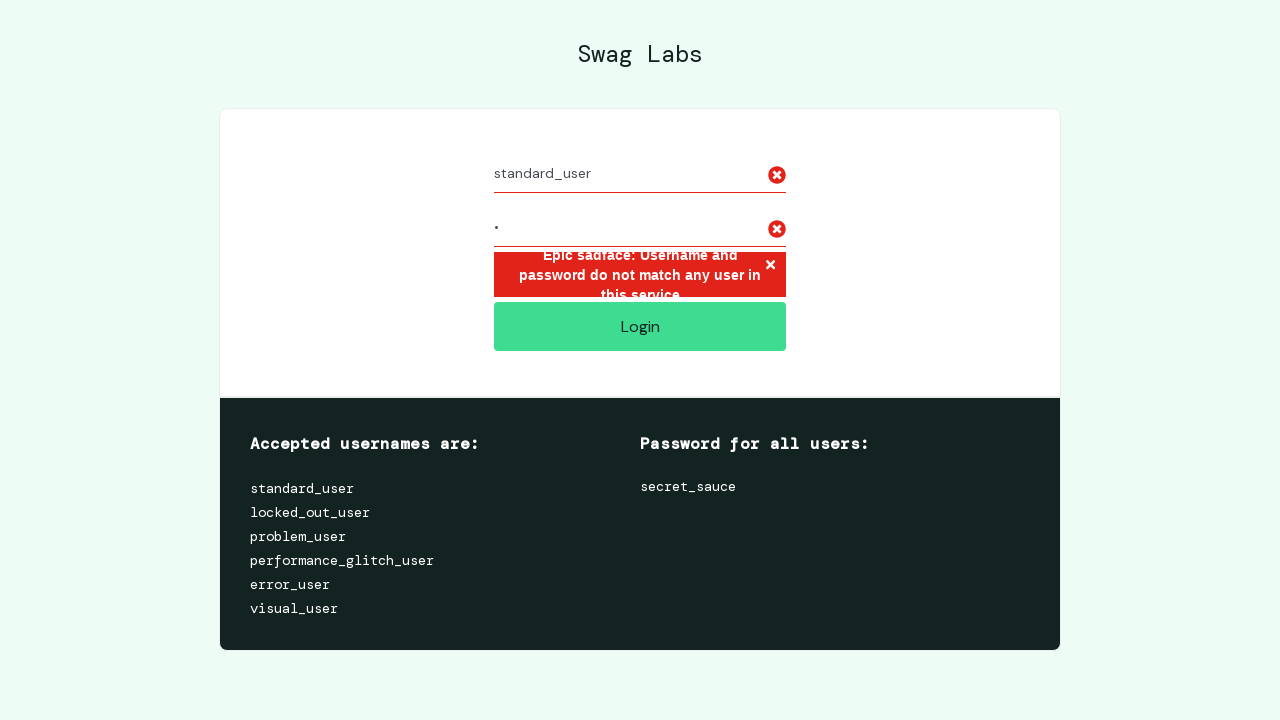

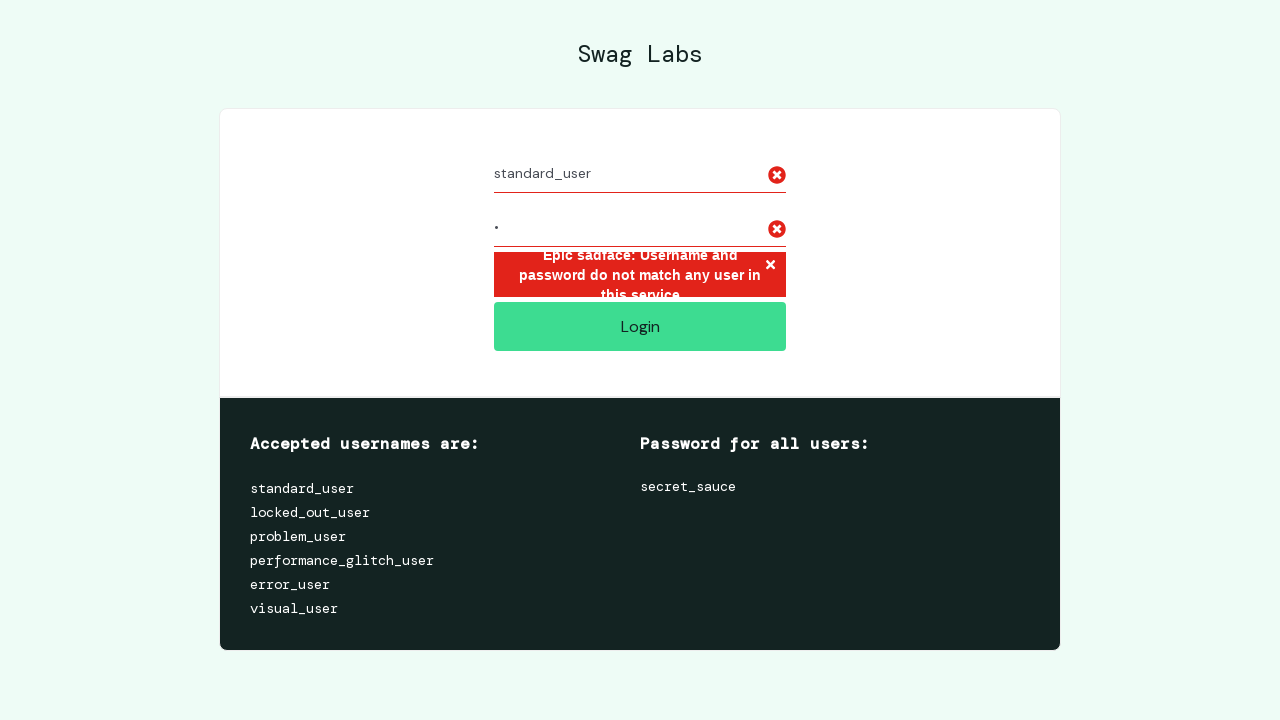